Tests link navigation by clicking a link with a specific mathematical value as text, then fills out a form with first name, last name, city, and country fields and submits it.

Starting URL: http://suninjuly.github.io/find_link_text

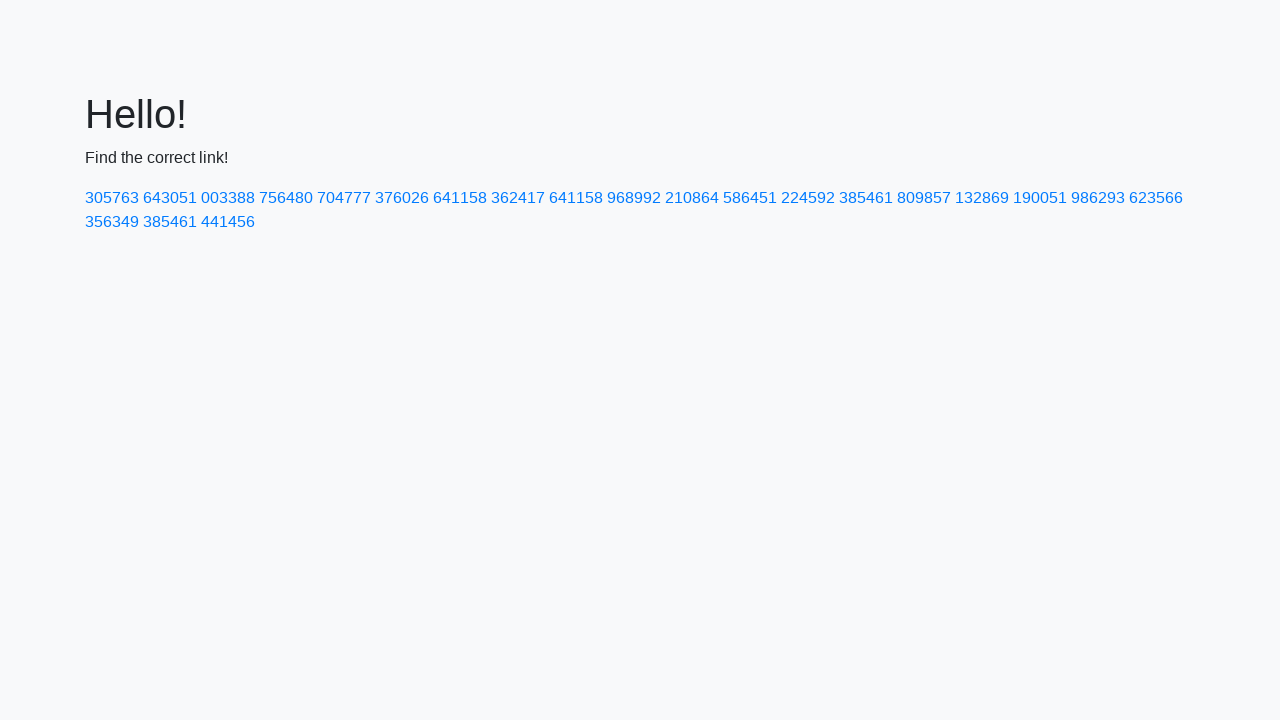

Clicked link with calculated mathematical value (224592) at (808, 198) on text=224592
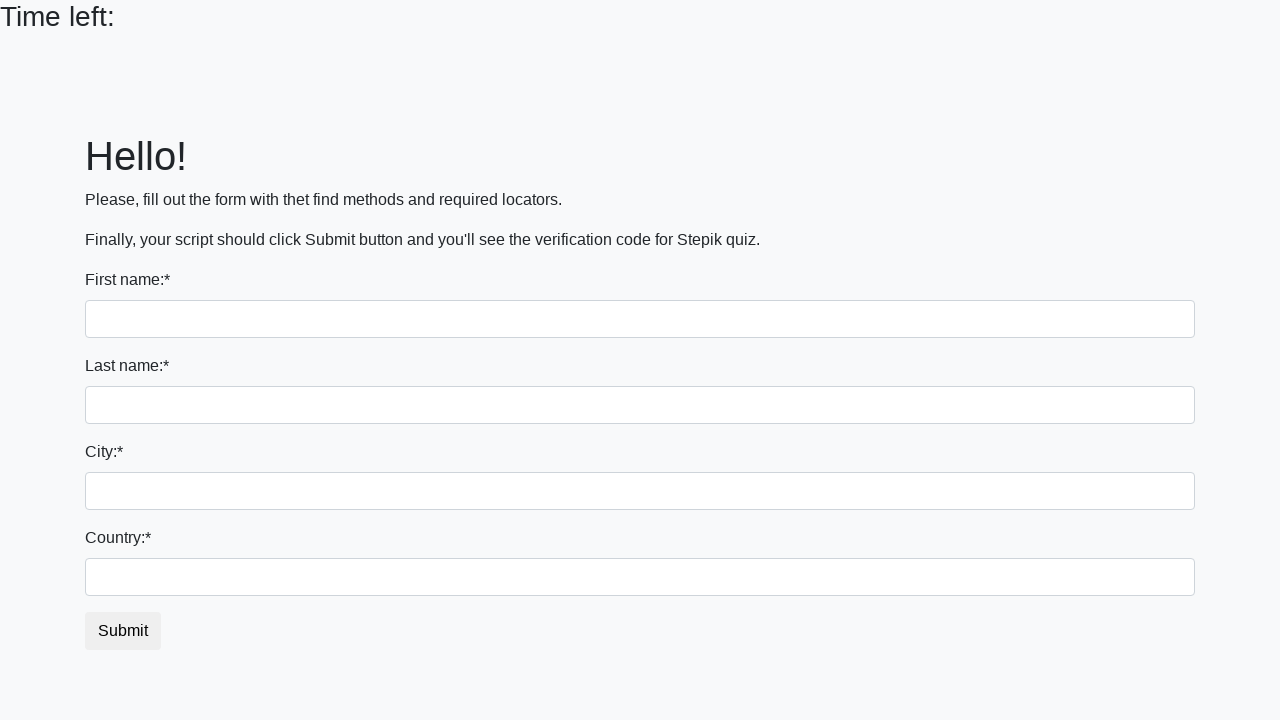

Filled first name field with 'Ivan' on input.form-control
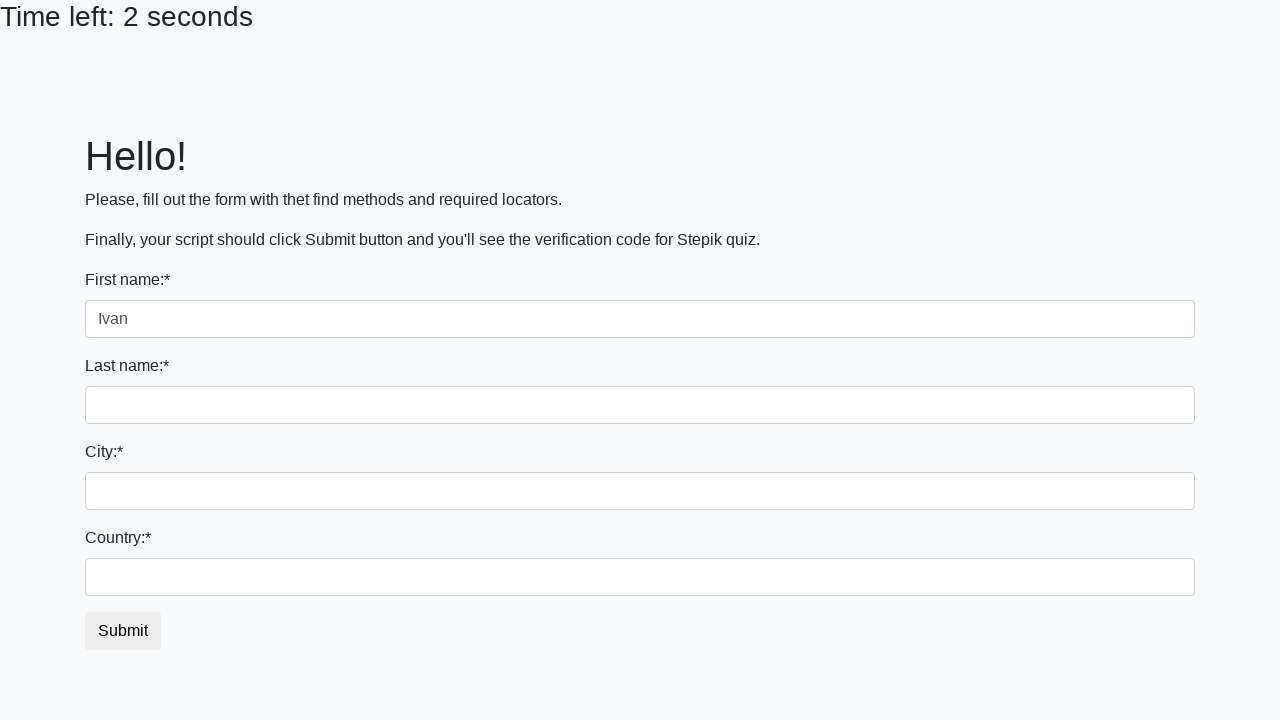

Filled last name field with 'Petrov' on input[name='last_name']
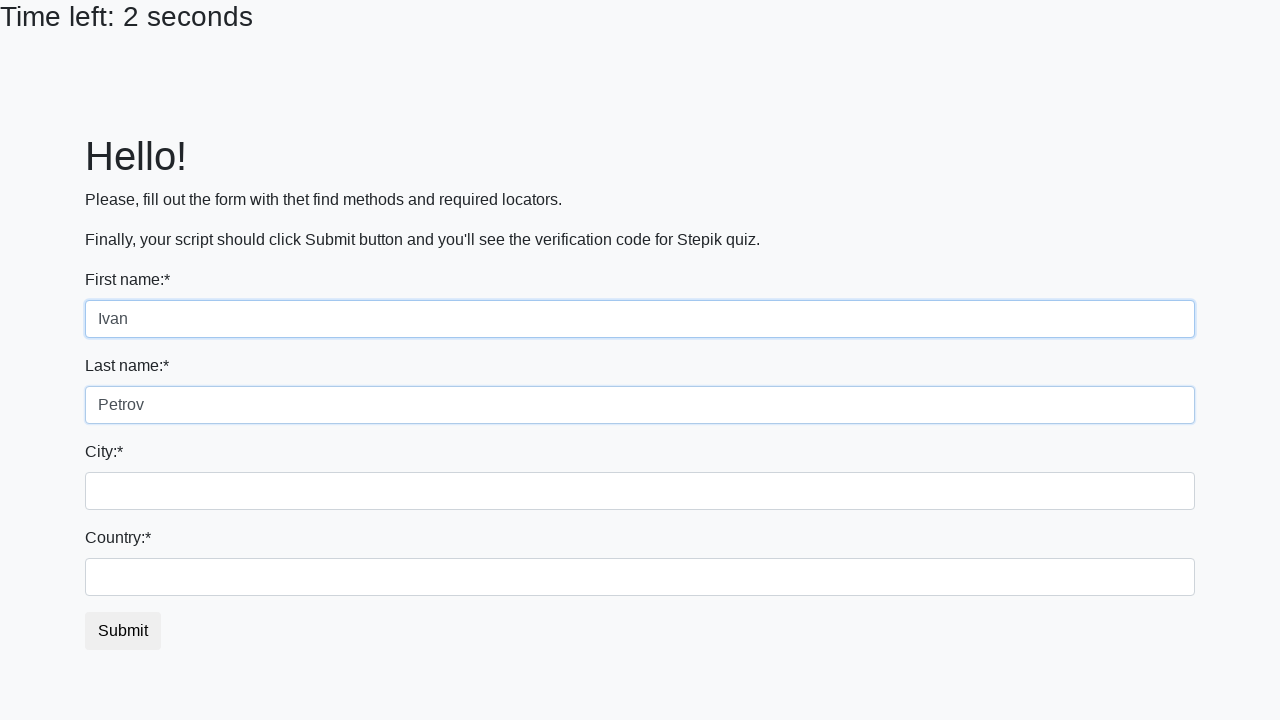

Filled city field with 'Smolensk' on input.form-control.city
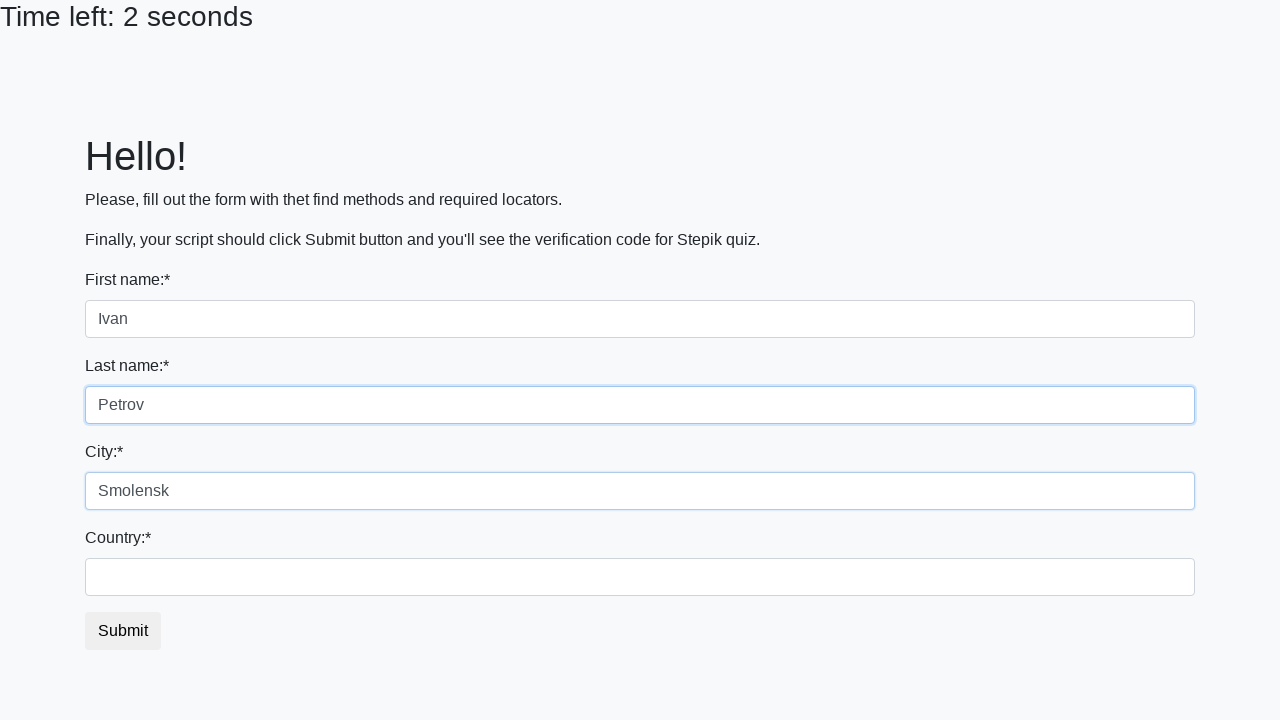

Filled country field with 'Russia' on #country
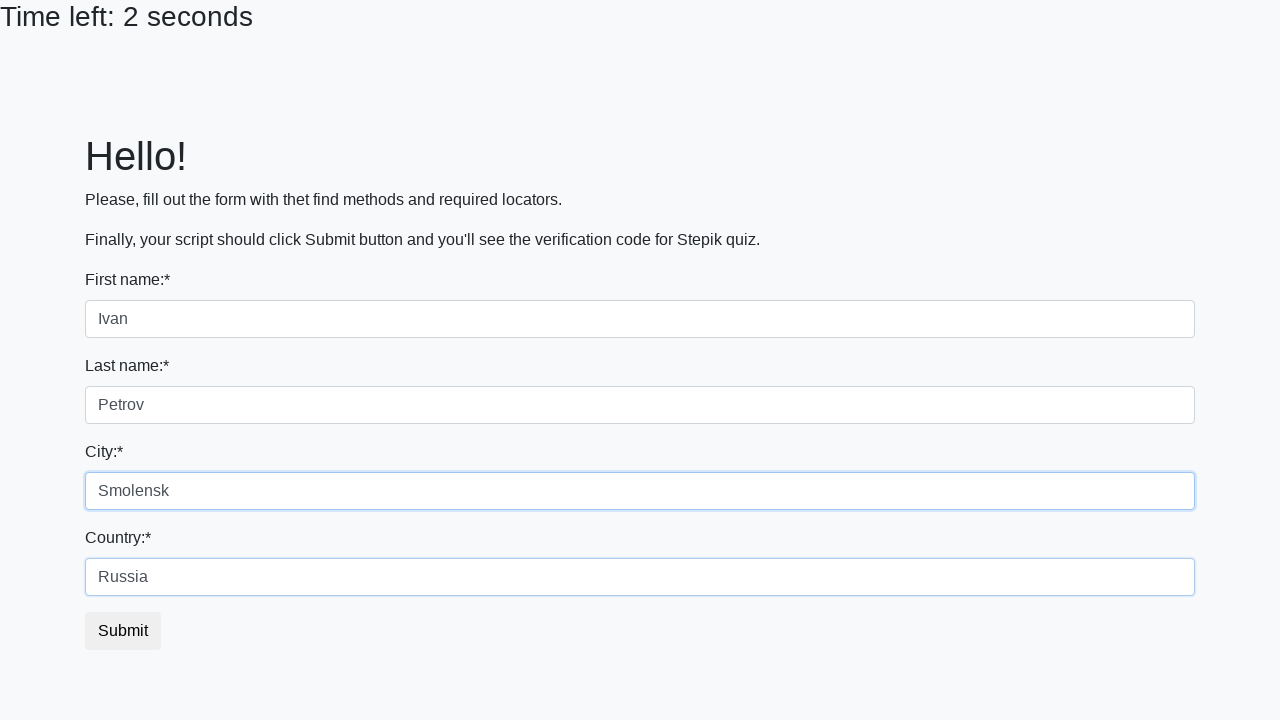

Clicked submit button to submit the form at (123, 631) on button.btn
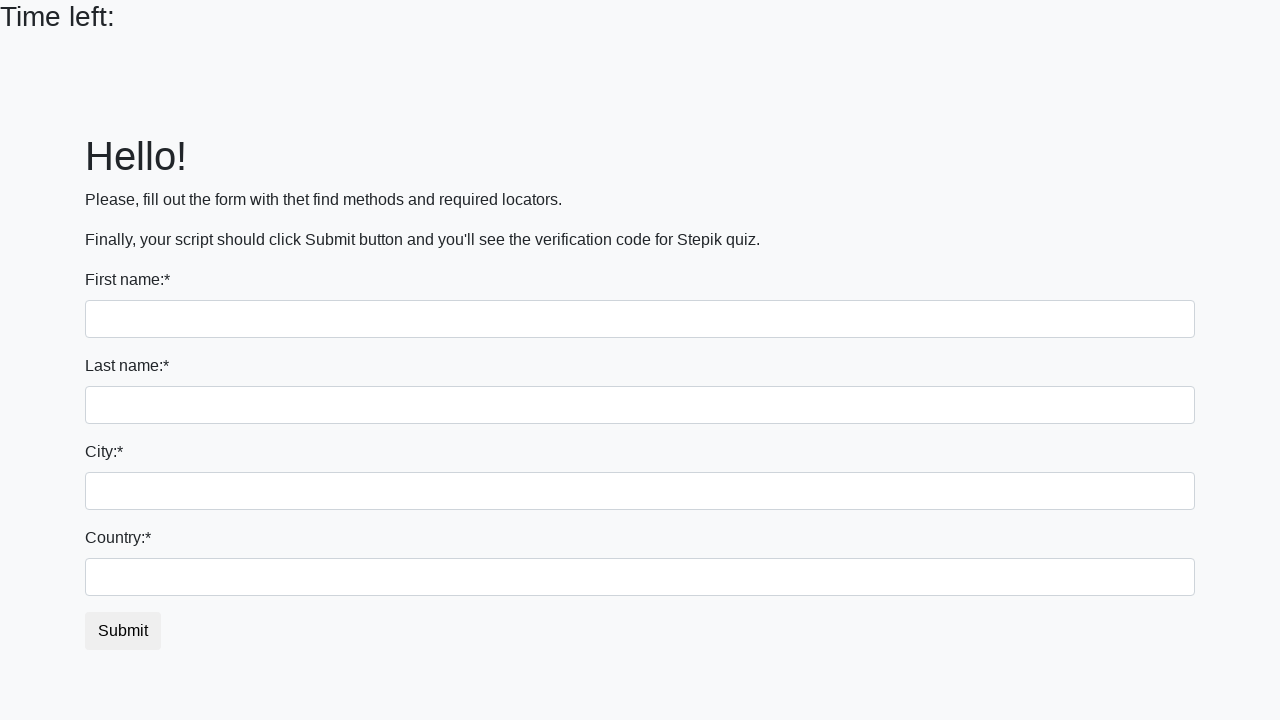

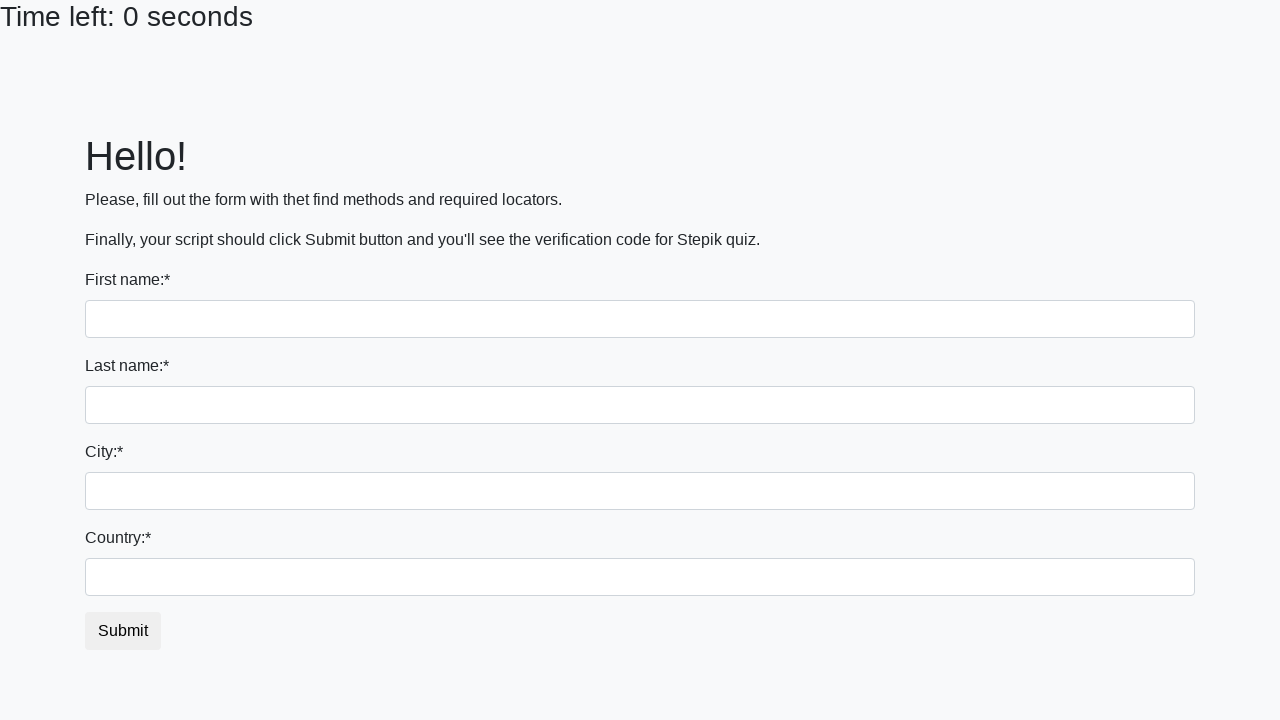